Tests page load delays by navigating to a load delay page and clicking a button that appears after a delay

Starting URL: http://uitestingplayground.com/

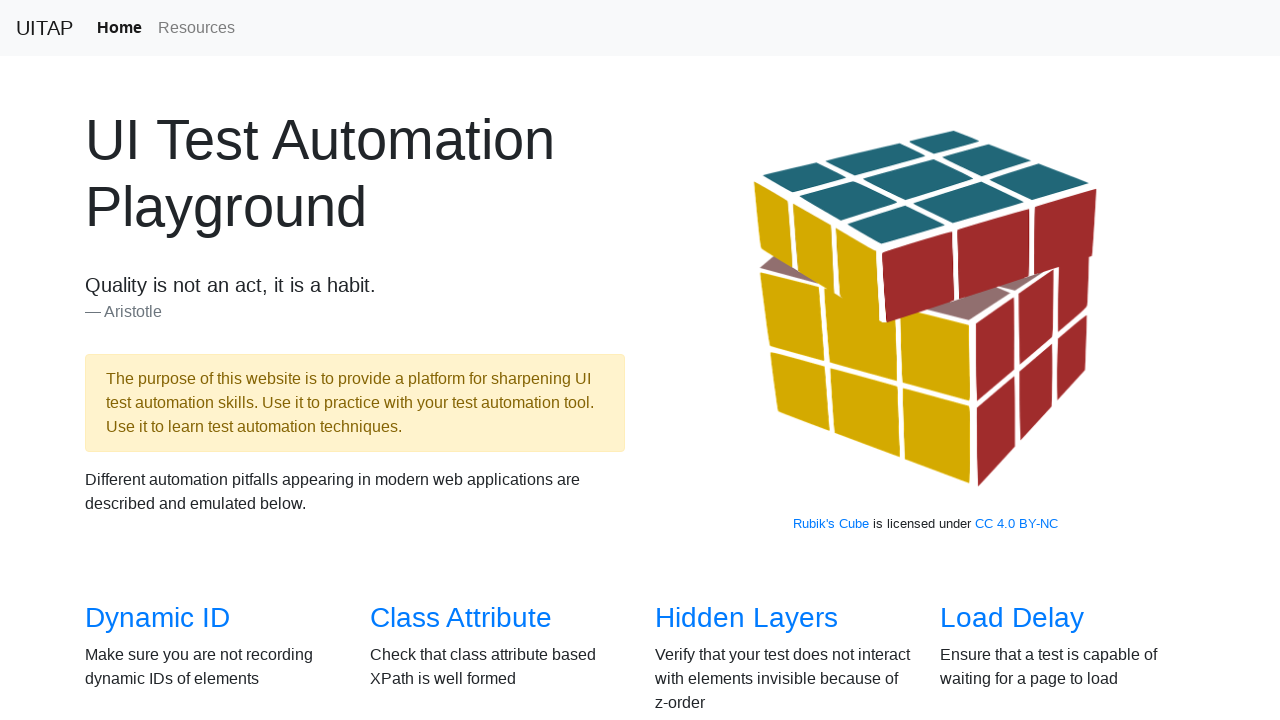

Clicked on the Load Delay link at (1012, 618) on a:has-text('Load Delay')
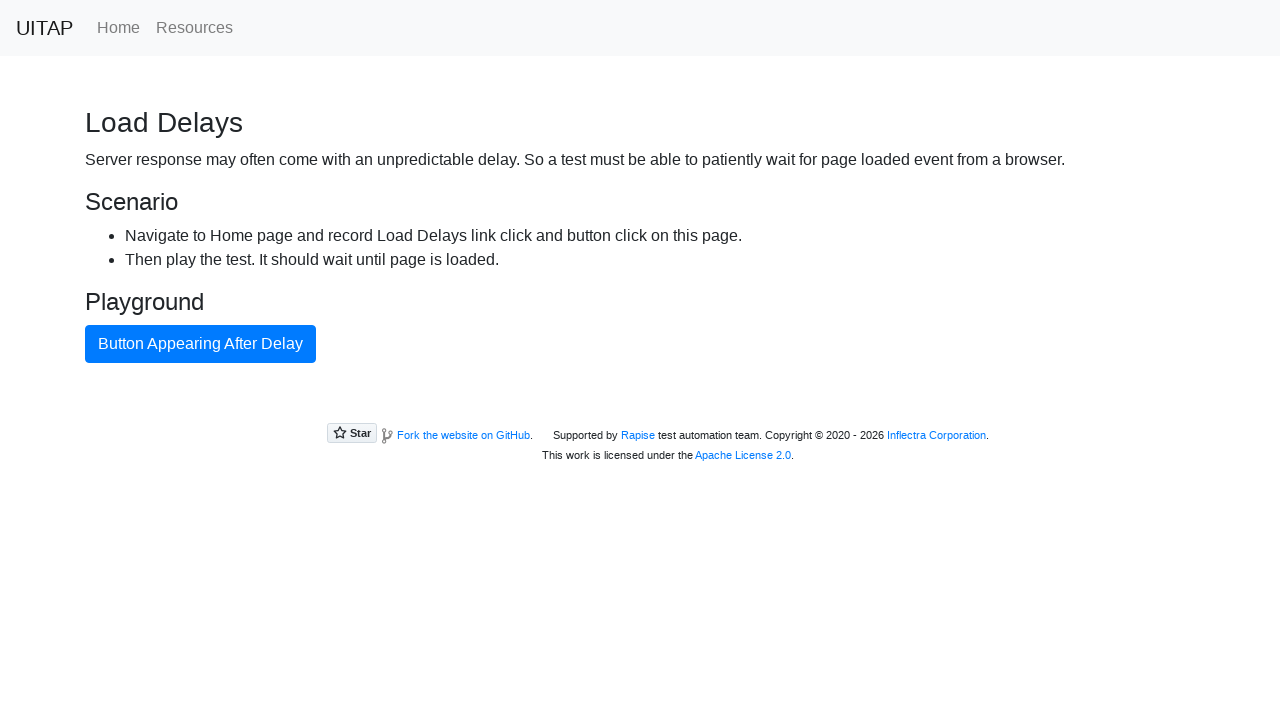

Clicked the button that appeared after delay at (200, 344) on button:has-text('Button Appearing After Delay')
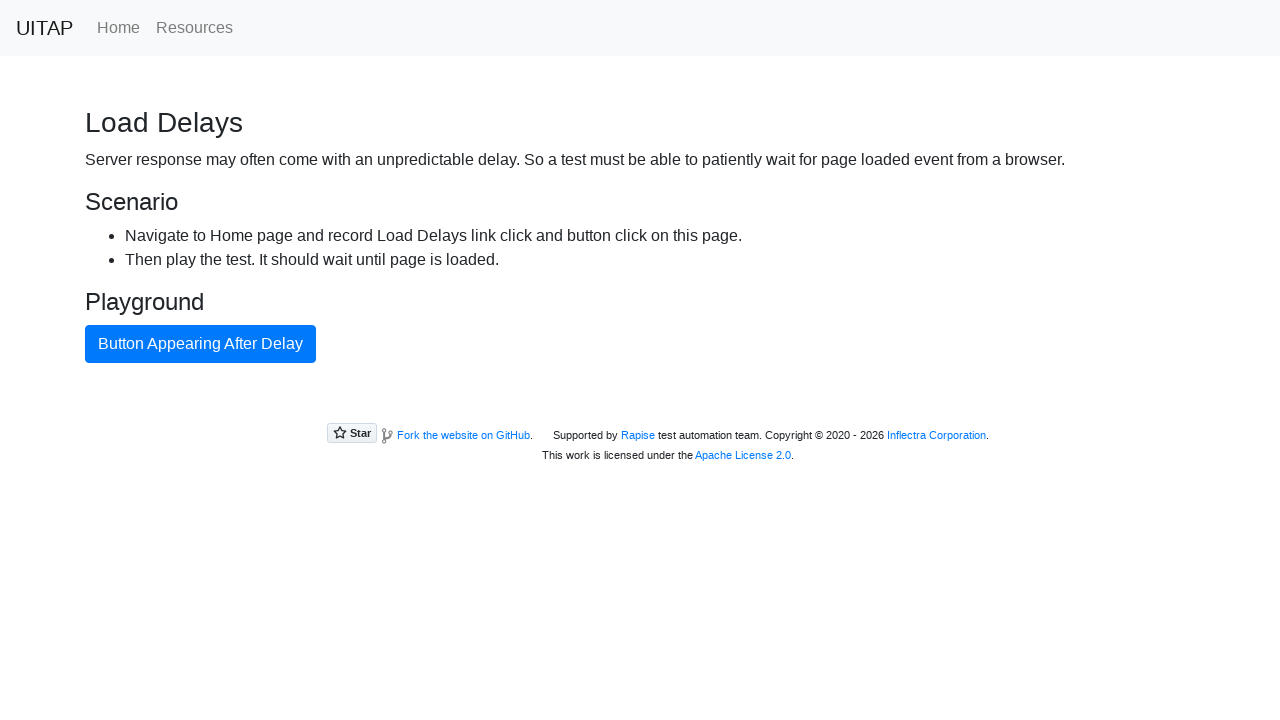

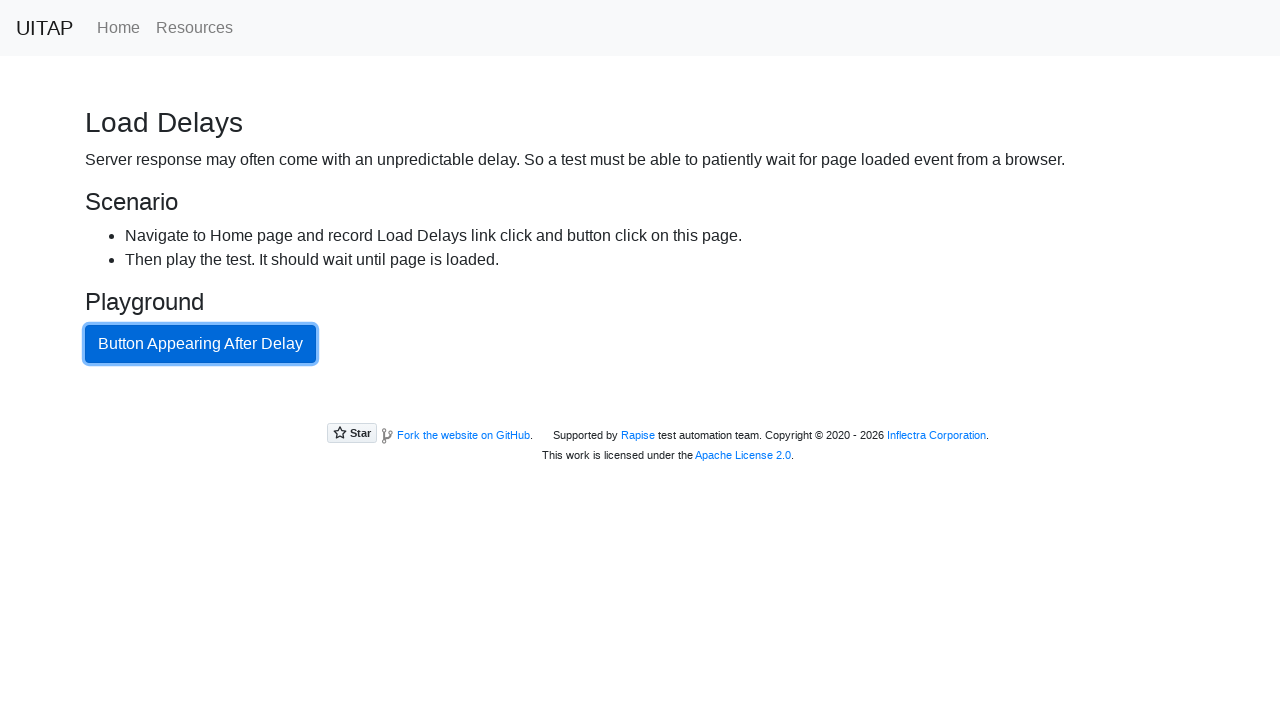